Tests an e-commerce grocery site by searching for products containing "ca", adding items to cart including a specific product (Cashews), verifying the brand name, and proceeding through the checkout flow to place an order.

Starting URL: https://rahulshettyacademy.com/seleniumPractise/#/

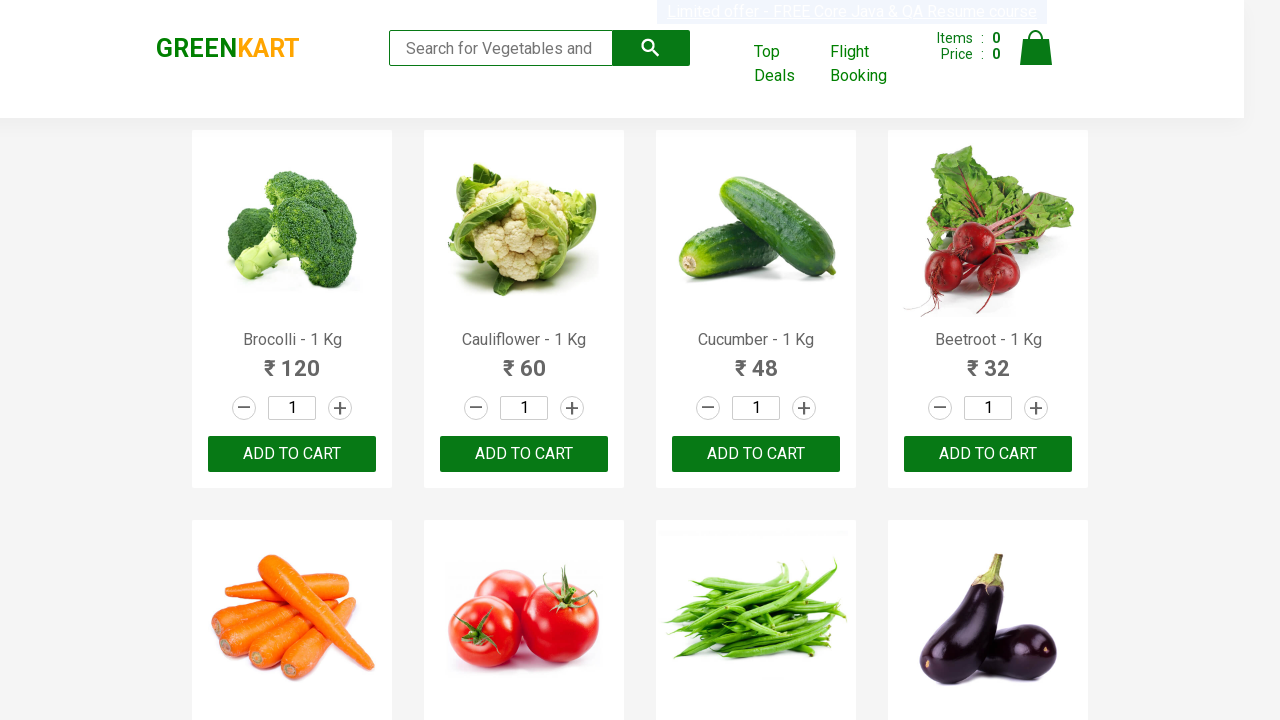

Filled search box with 'ca' on .search-keyword
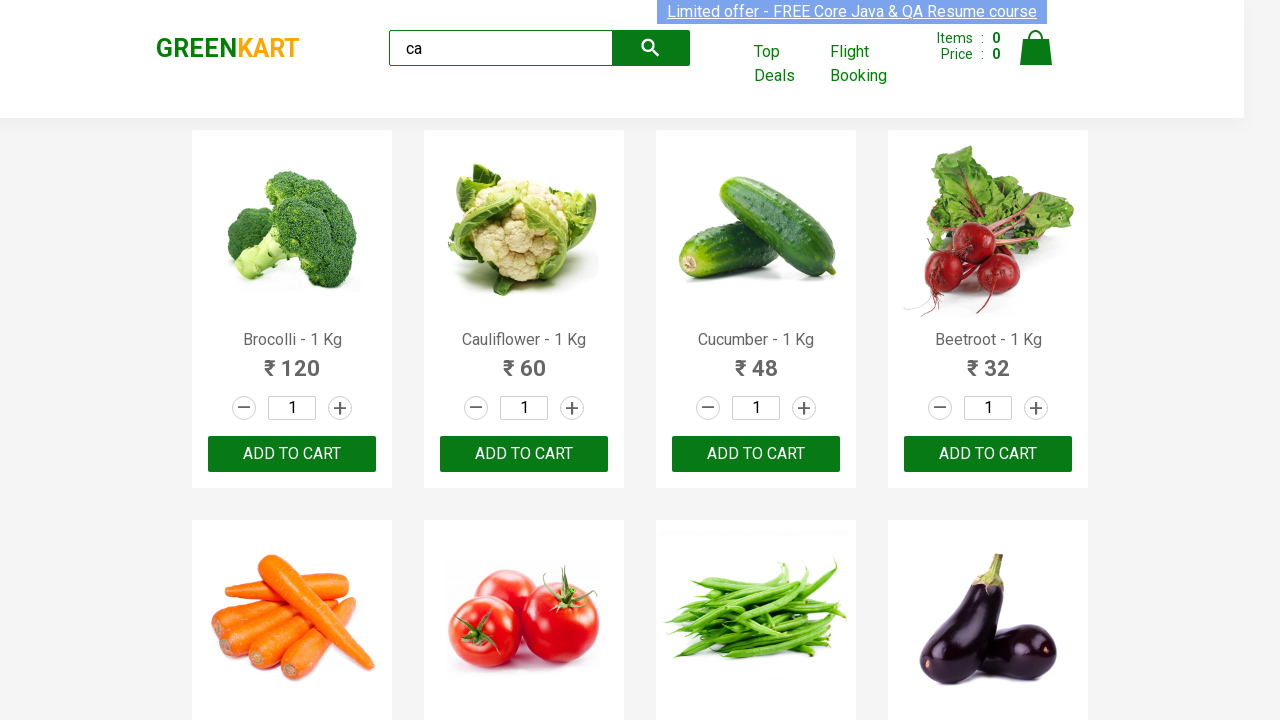

Waited for search results to load
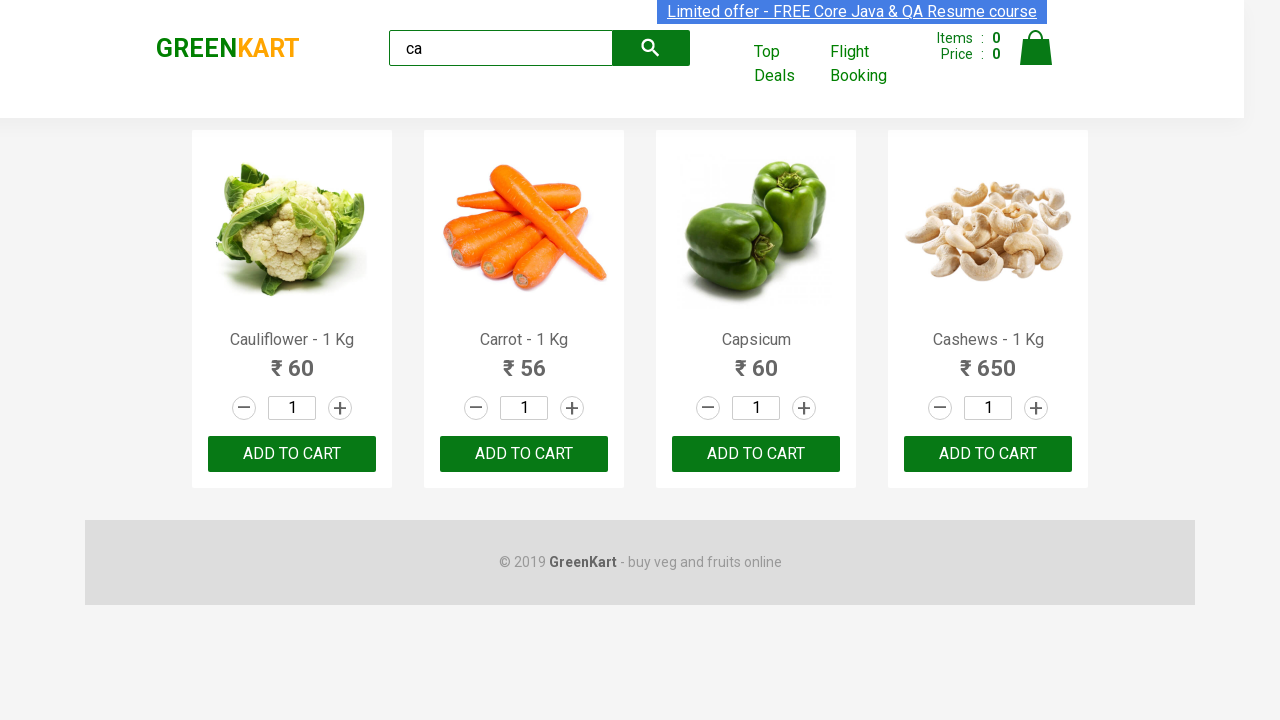

Products became visible
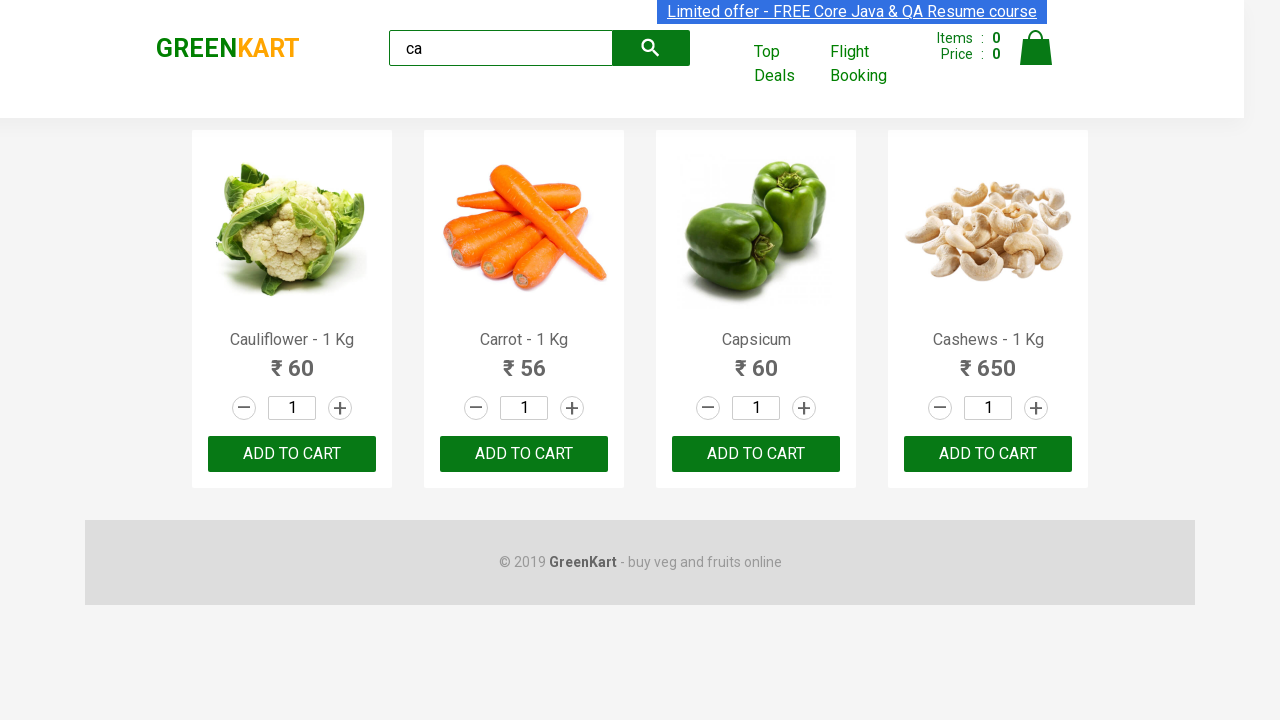

Clicked ADD TO CART on third product at (756, 454) on .products .product >> nth=2 >> text=ADD TO CART
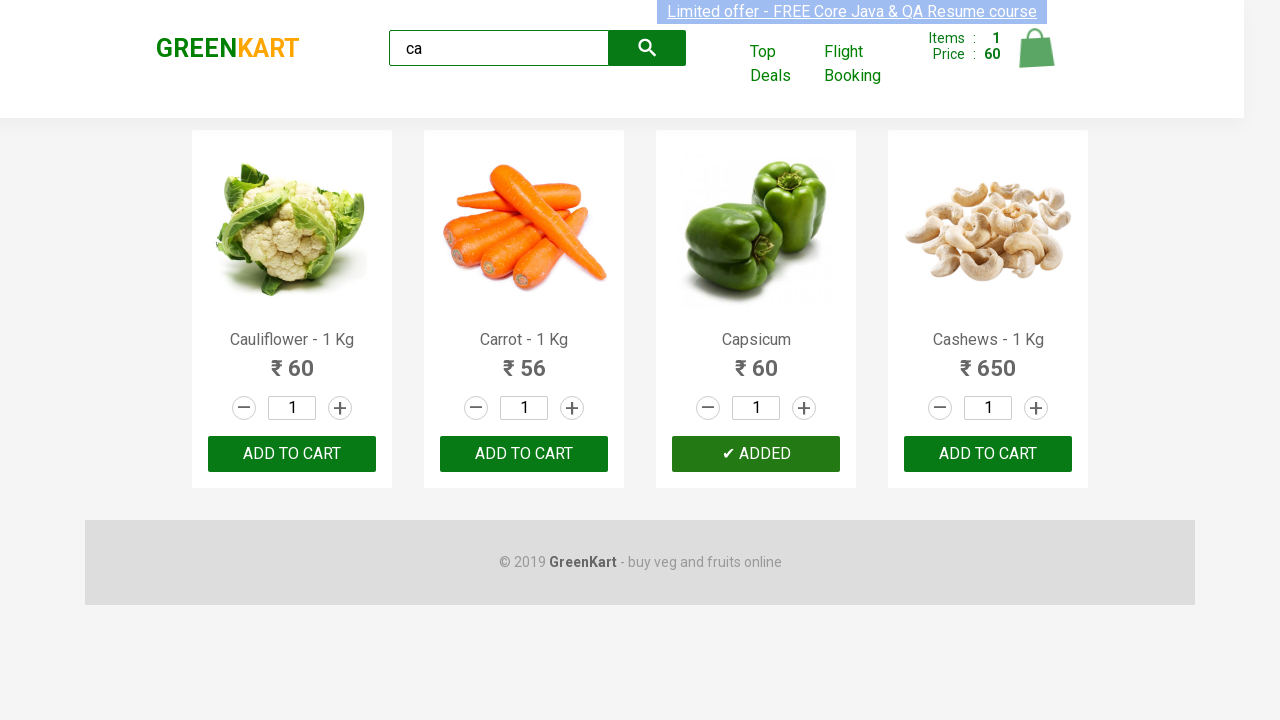

Found and clicked ADD TO CART for Cashews product at (988, 454) on .products .product >> nth=3 >> text=ADD TO CART
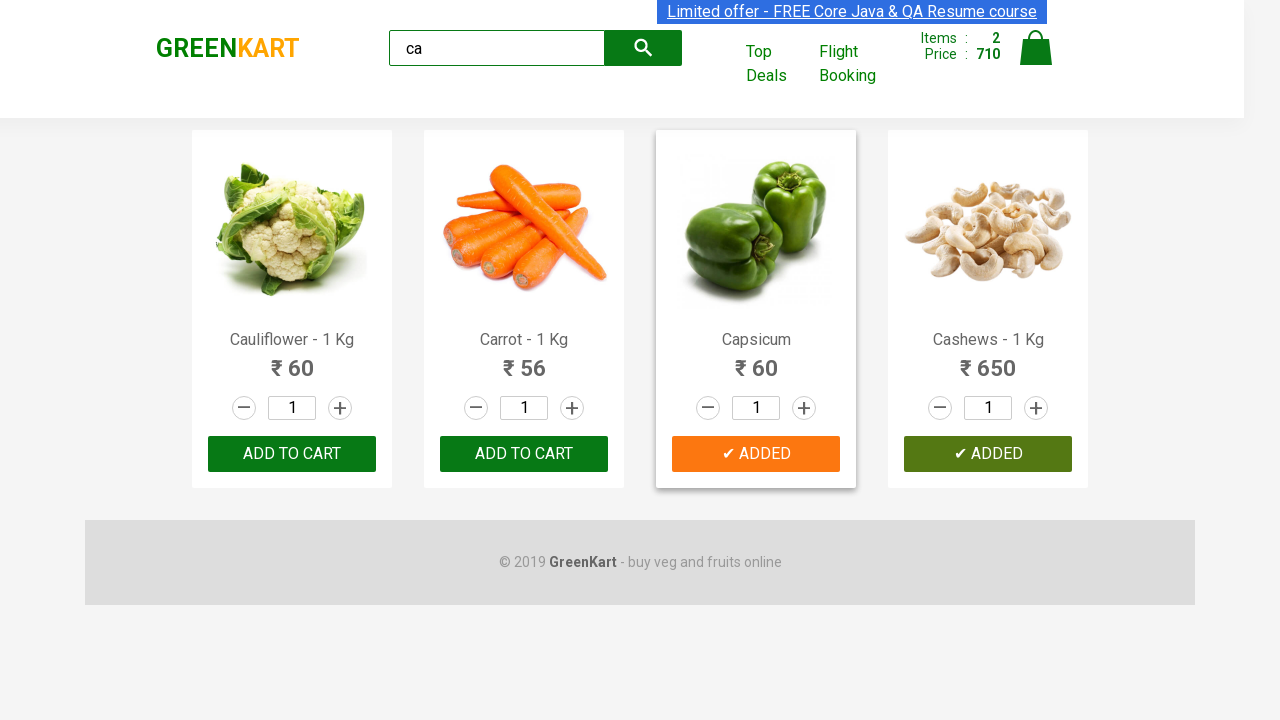

Verified brand name is 'GREENKART'
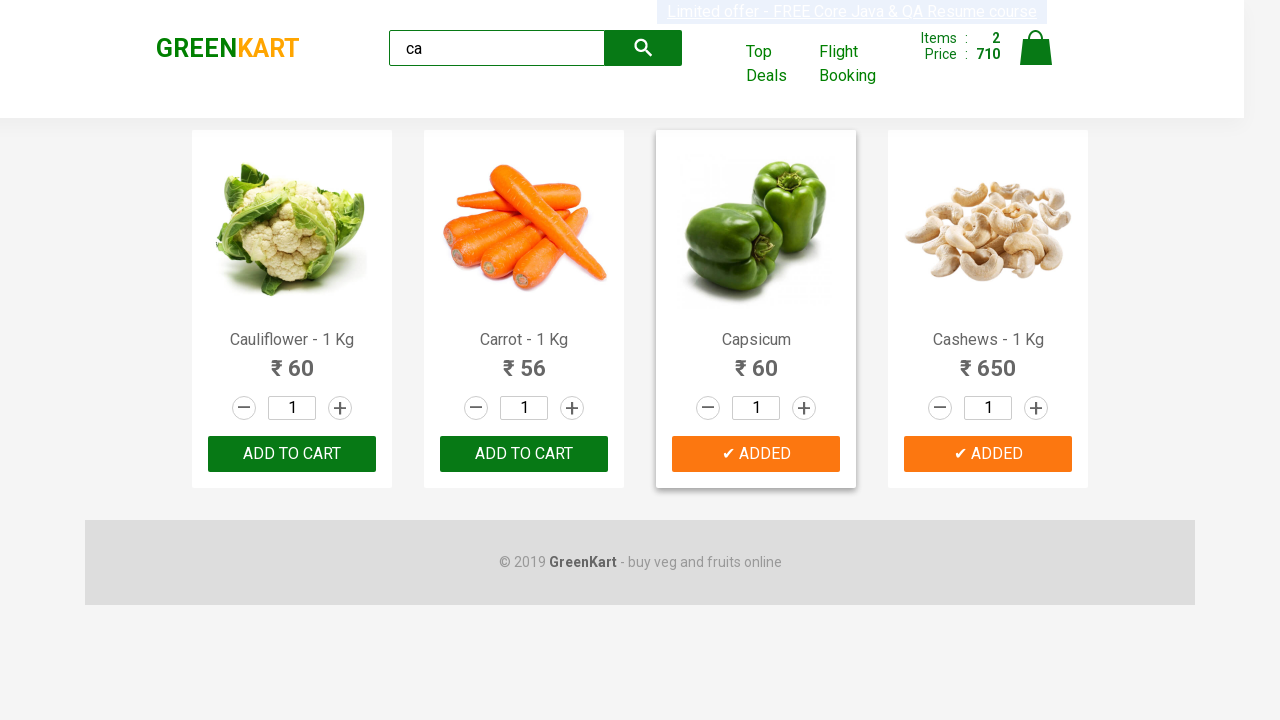

Clicked on cart icon at (1036, 59) on a[class*='cart-icon']
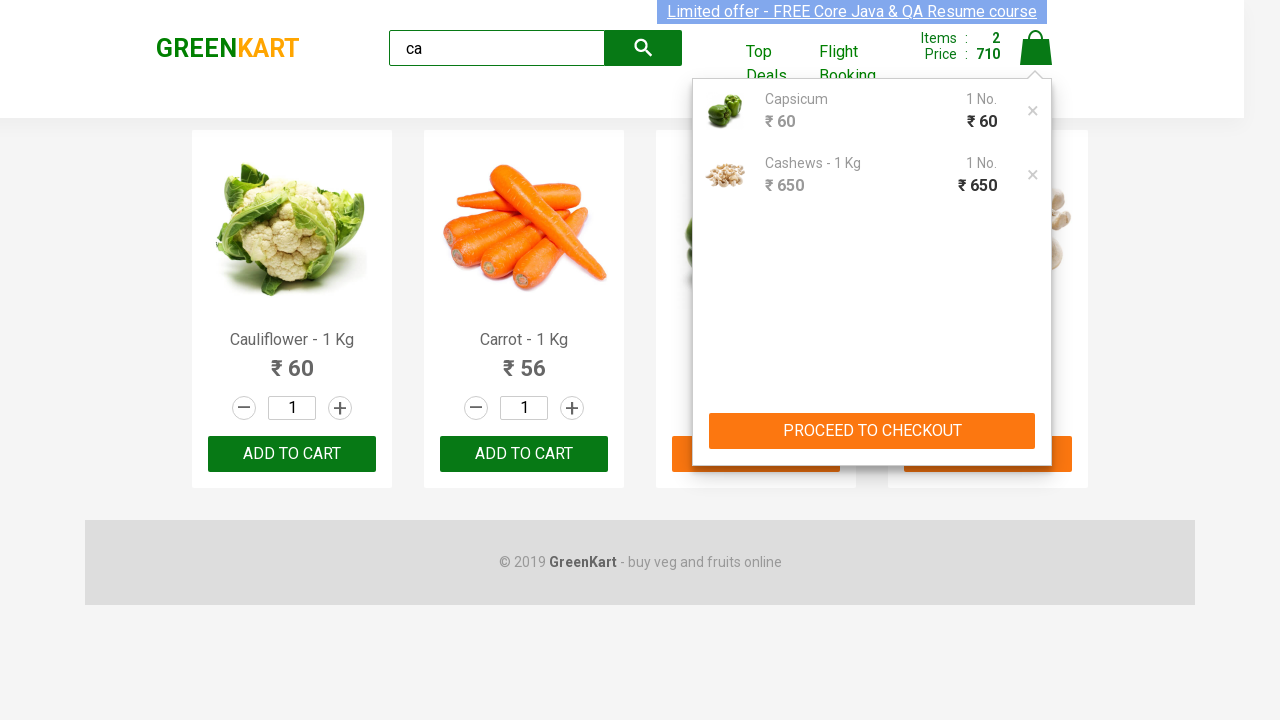

Clicked proceed button in cart at (872, 431) on div.action-block:nth-child(2) button
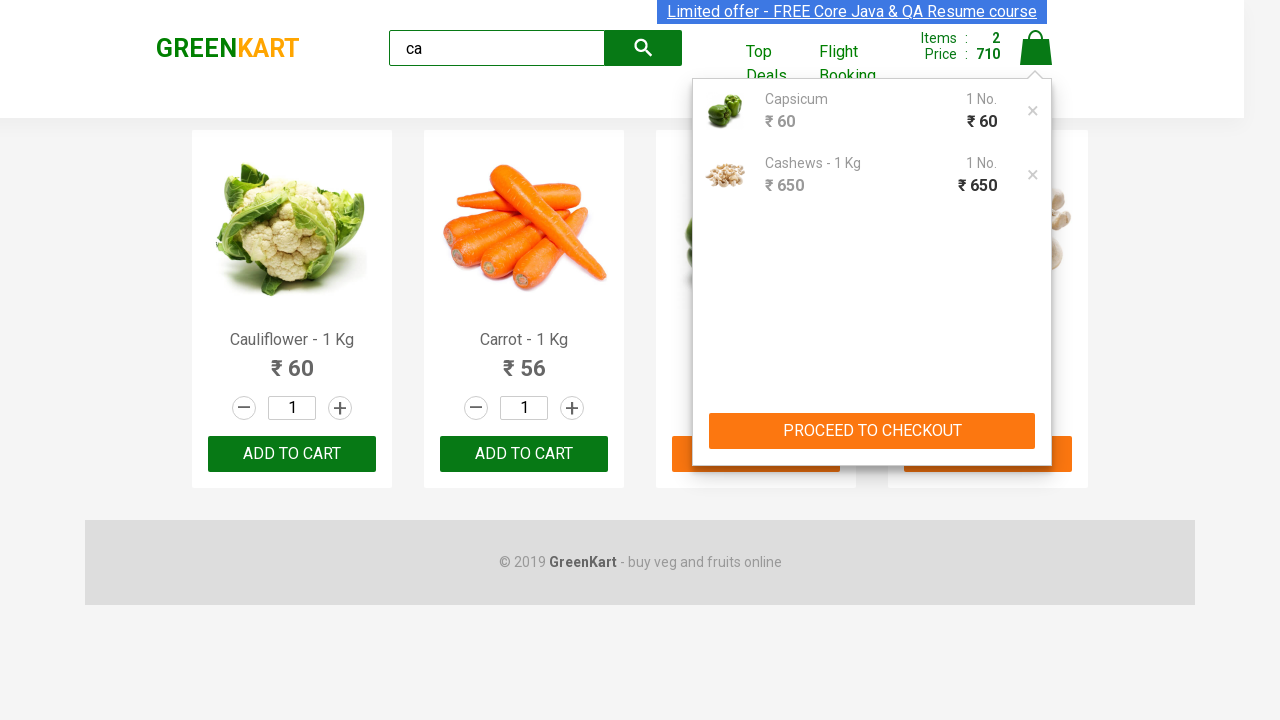

Clicked Place Order button to complete checkout at (1036, 491) on text=Place Order
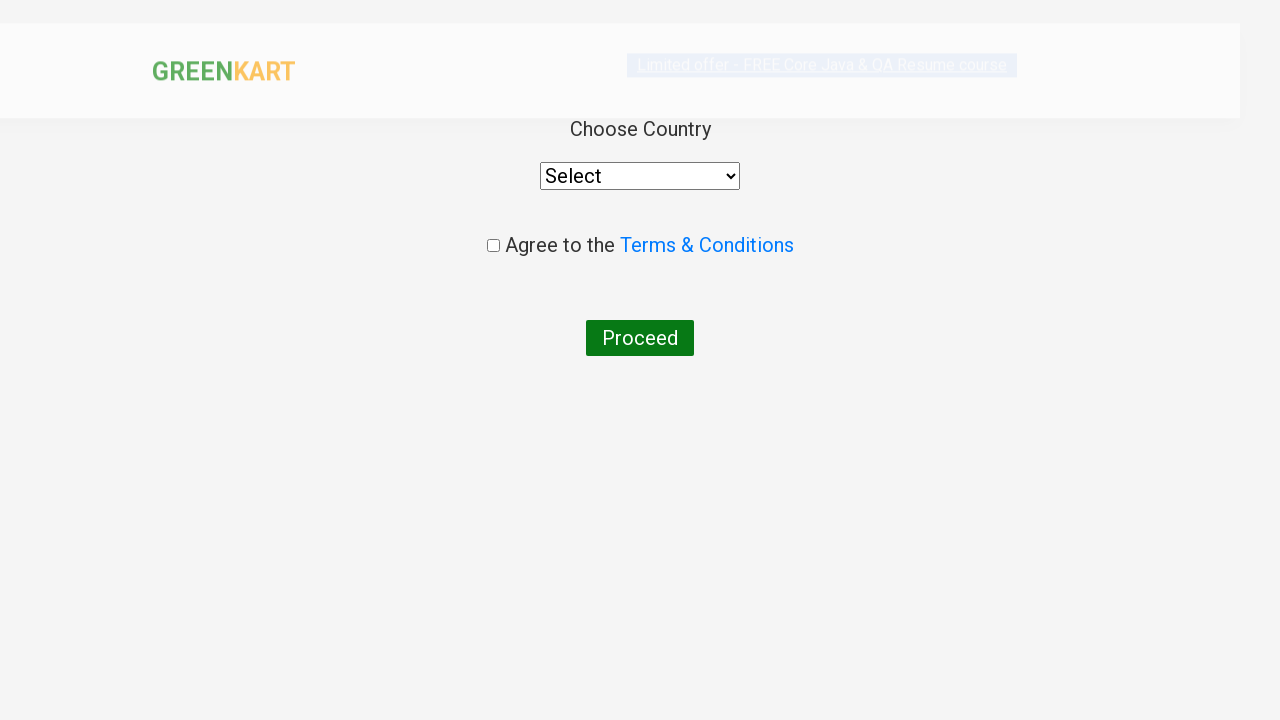

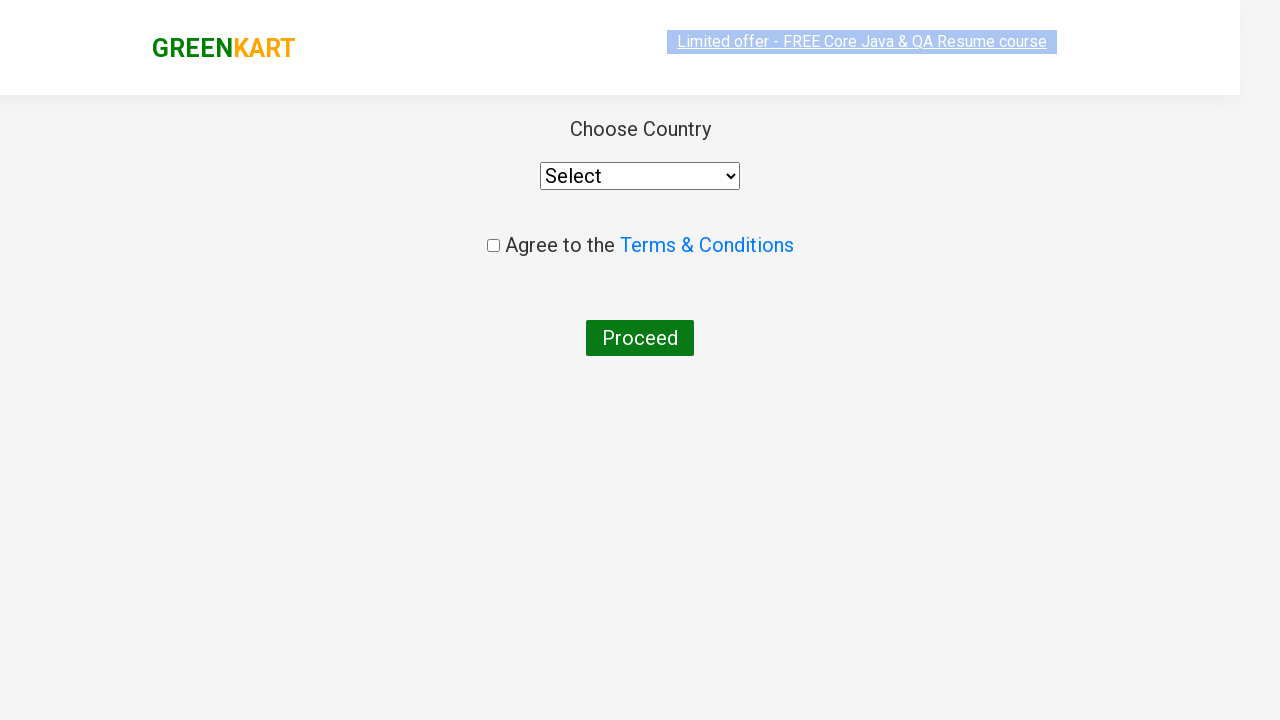